Tests dynamic controls page by clicking the Remove/Add checkbox button and verifying the success message appears

Starting URL: https://the-internet.herokuapp.com/dynamic_controls

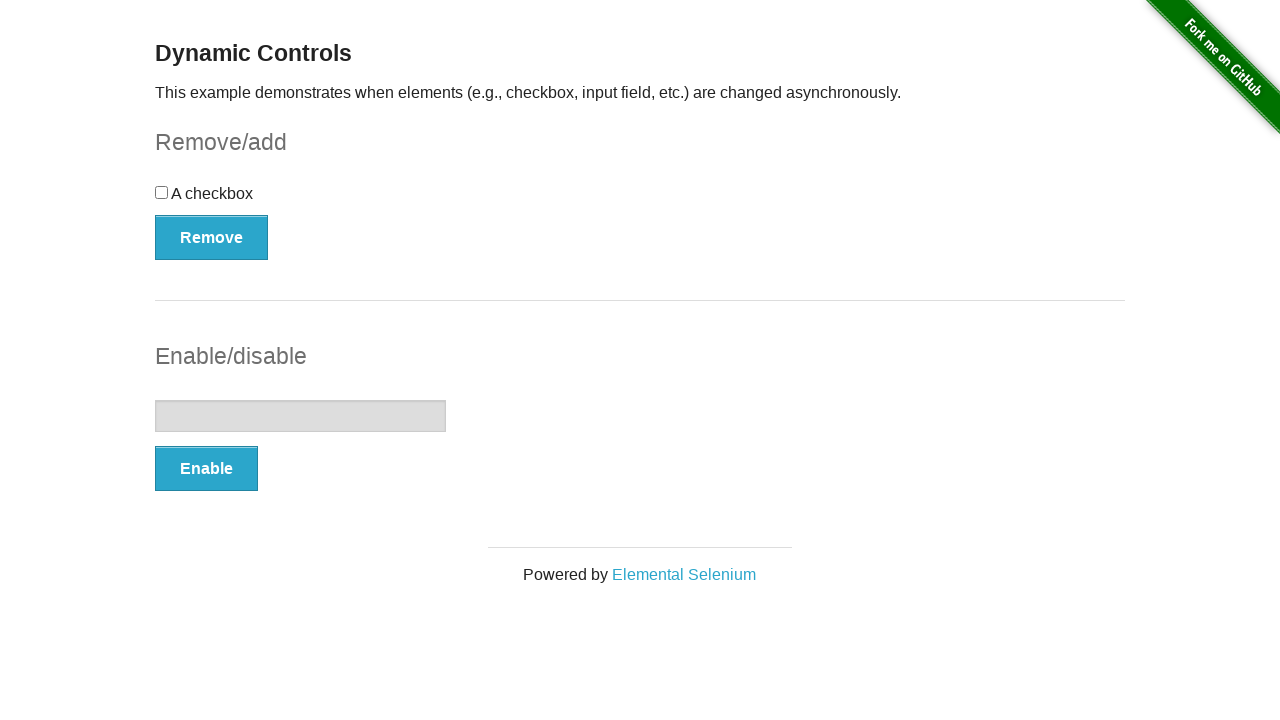

Navigated to dynamic controls page
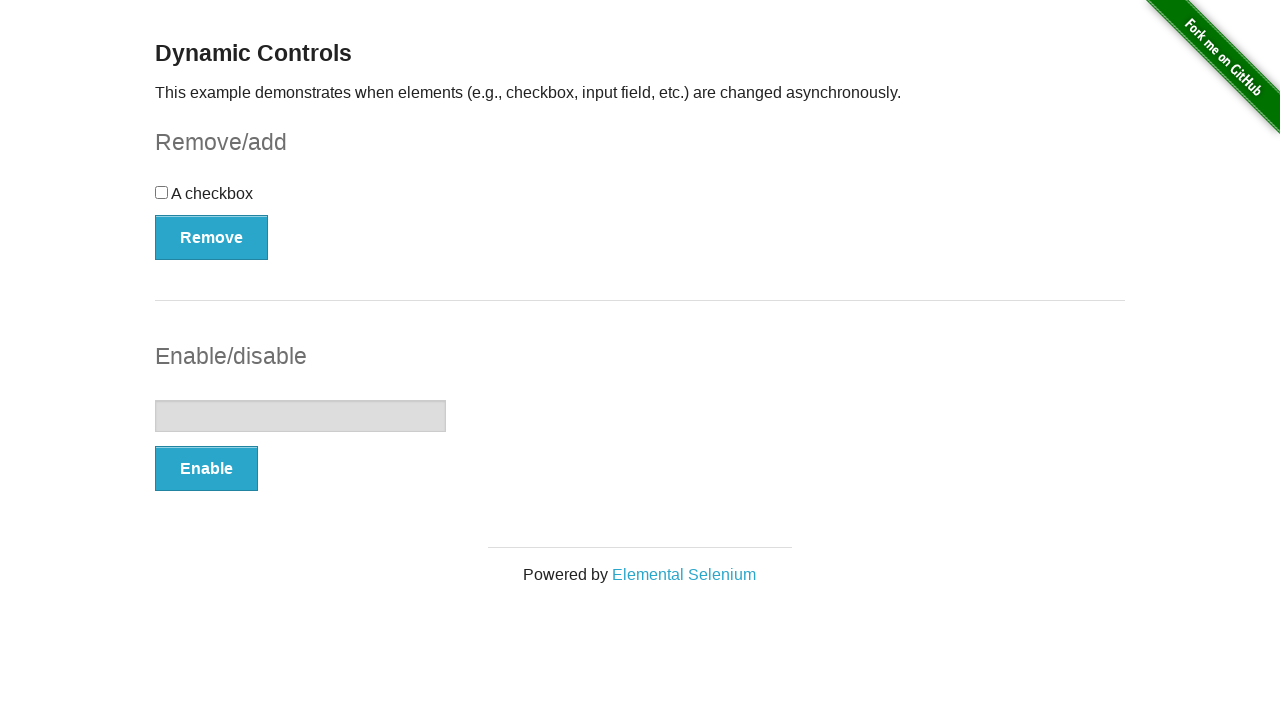

Clicked Remove/Add checkbox button at (212, 237) on xpath=//button[@onclick='swapCheckbox()']
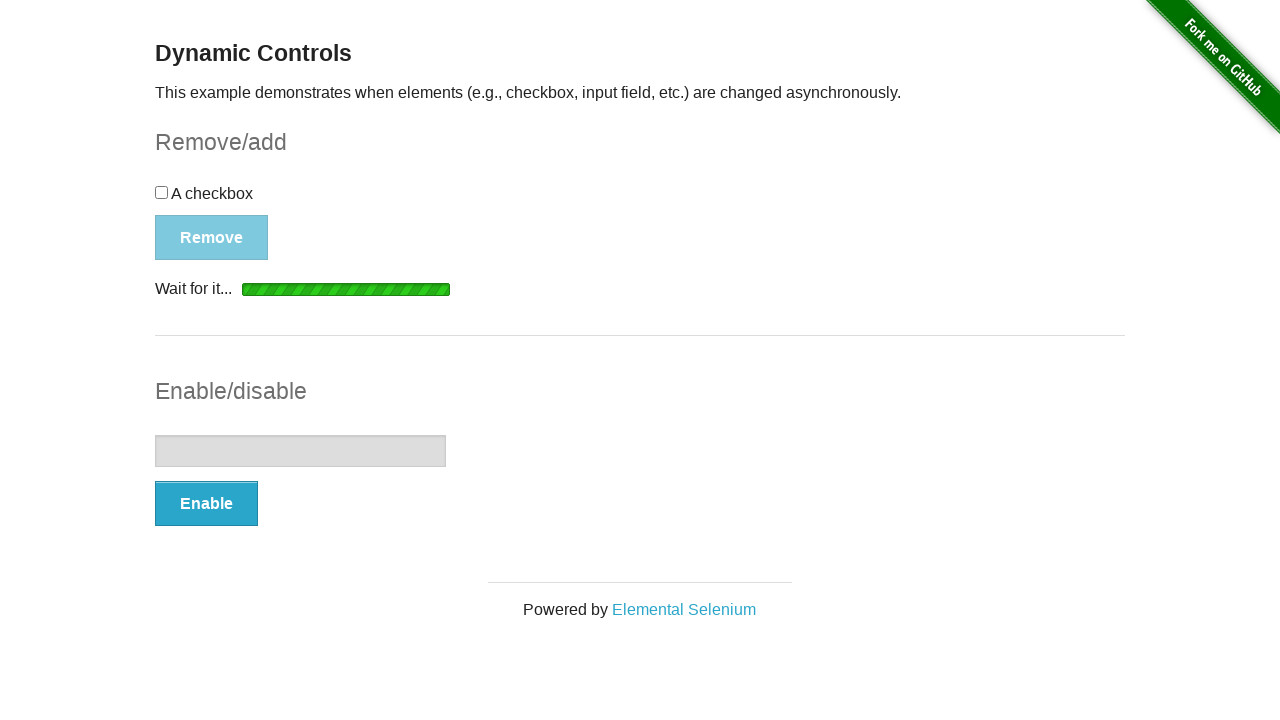

Success message appeared after button click
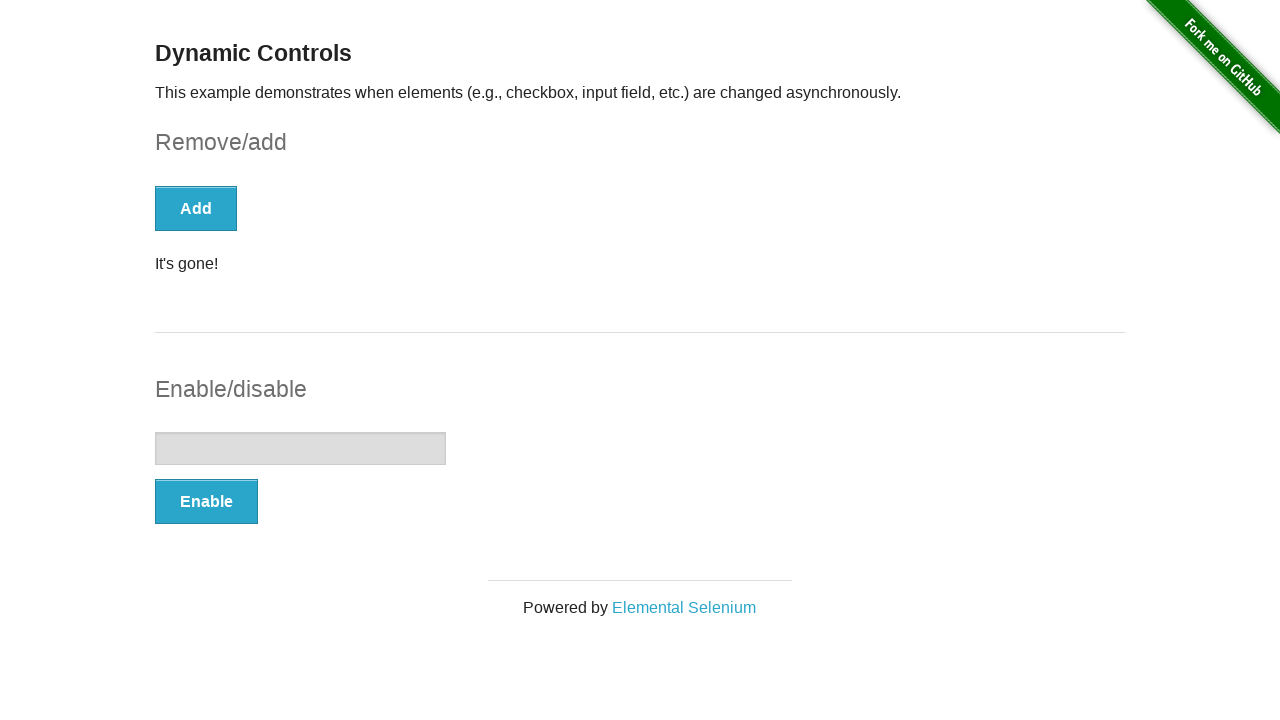

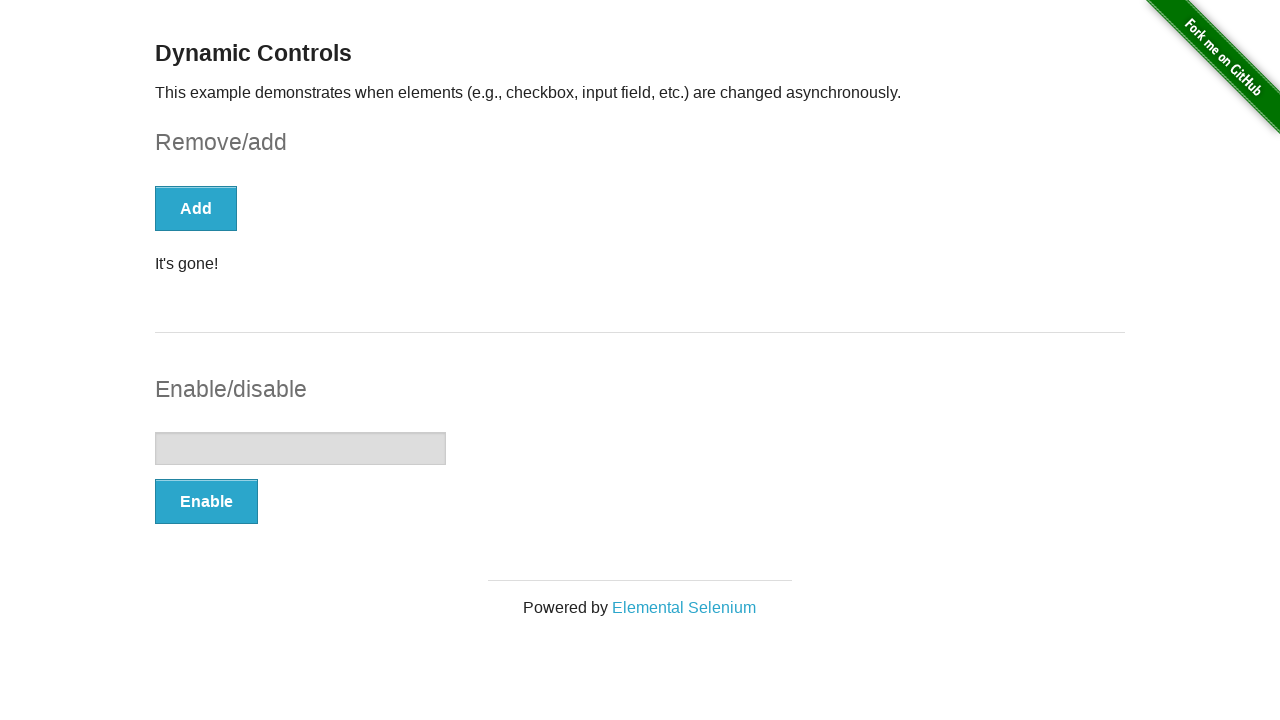